Tests the sign-in button functionality by clicking it and verifying login page elements are displayed, including the login header text, forgot password link, and submit button properties.

Starting URL: http://zero.webappsecurity.com/

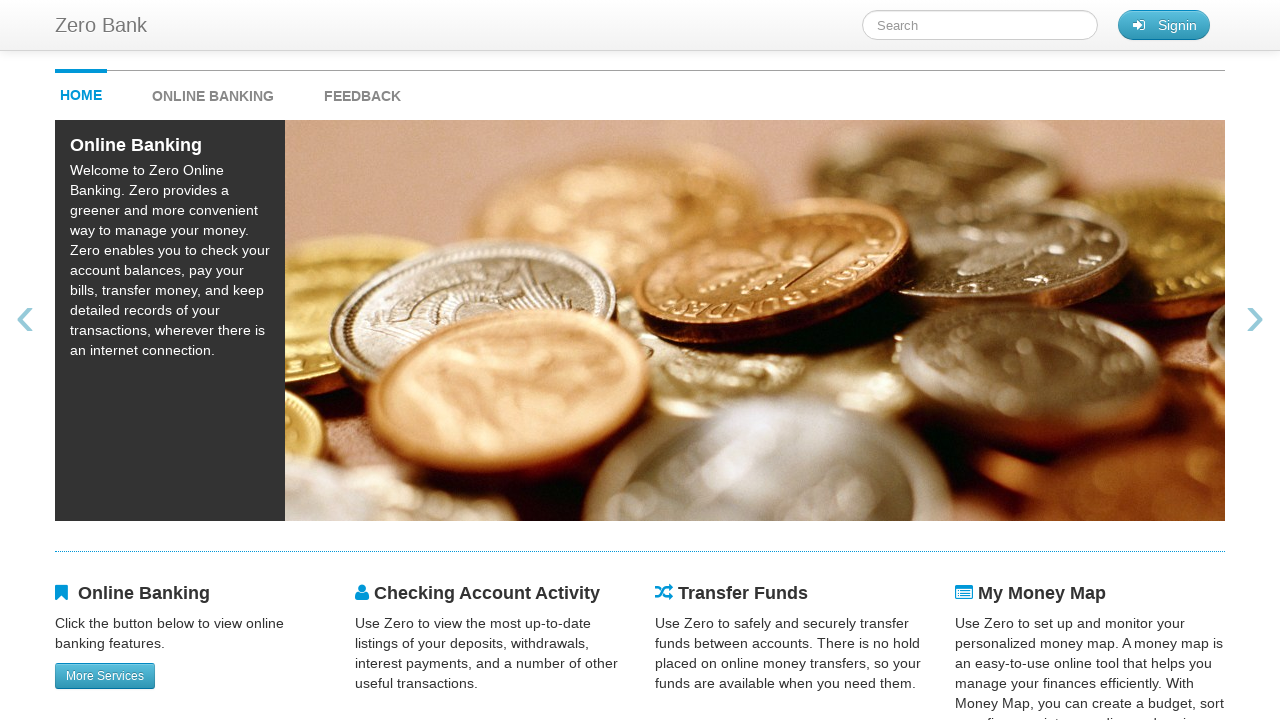

Clicked sign-in button to navigate to login page at (1164, 25) on #signin_button
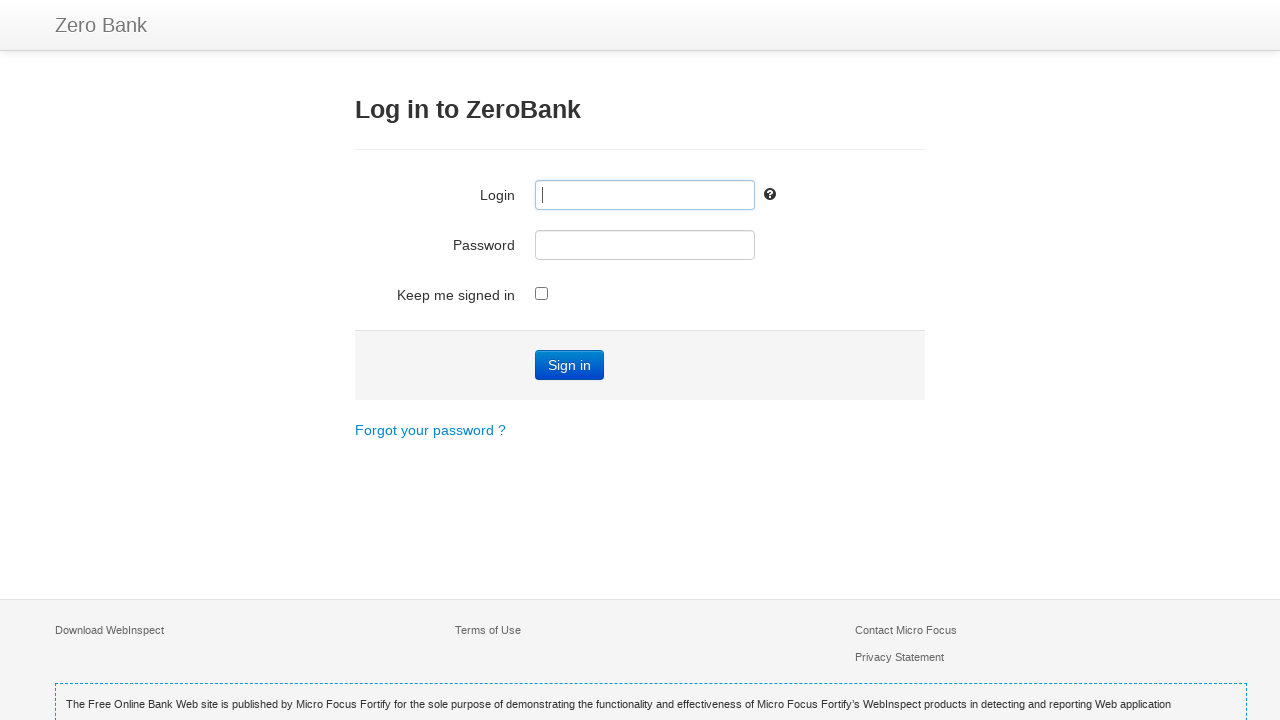

Login header text verified and loaded
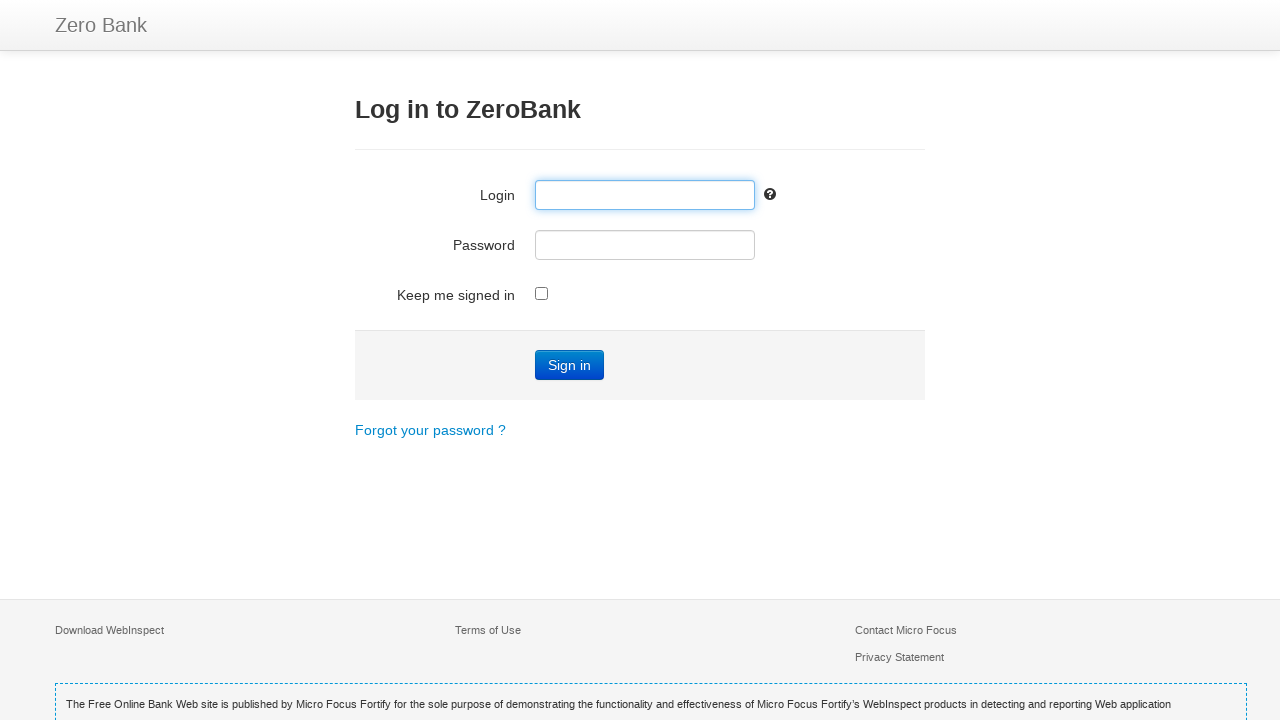

Forgot password link verified and visible
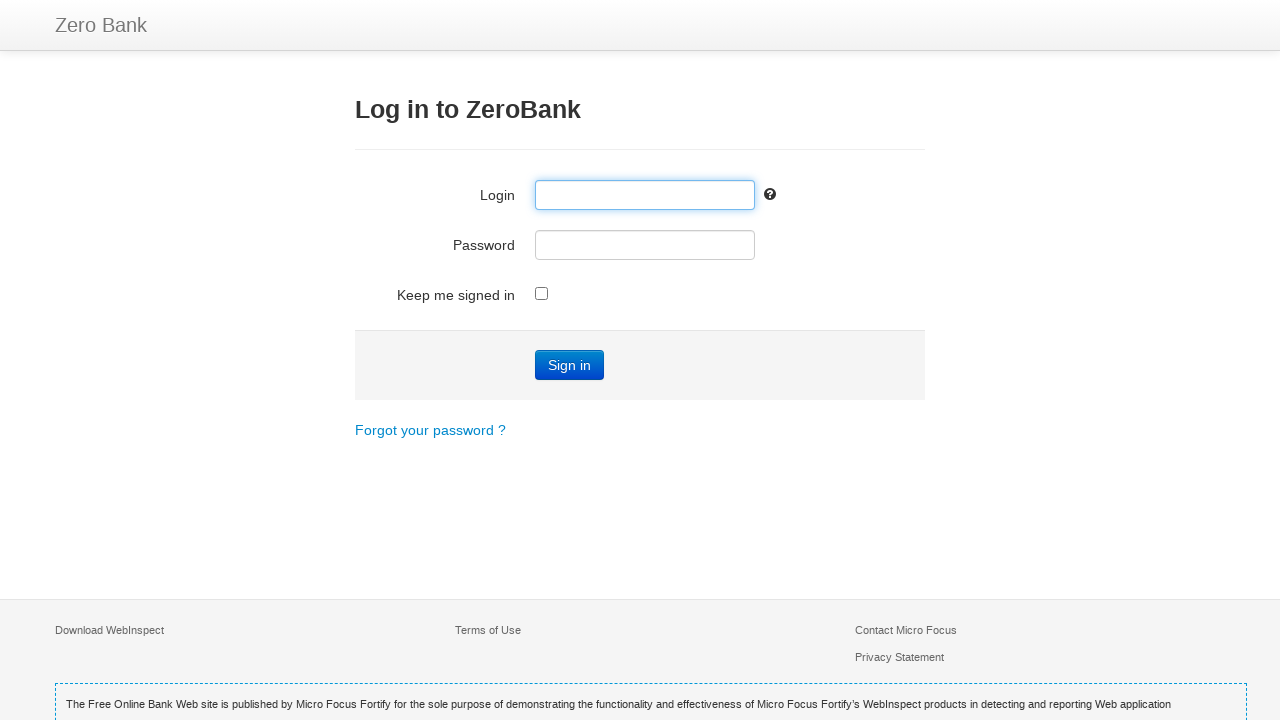

Submit button verified and present on login form
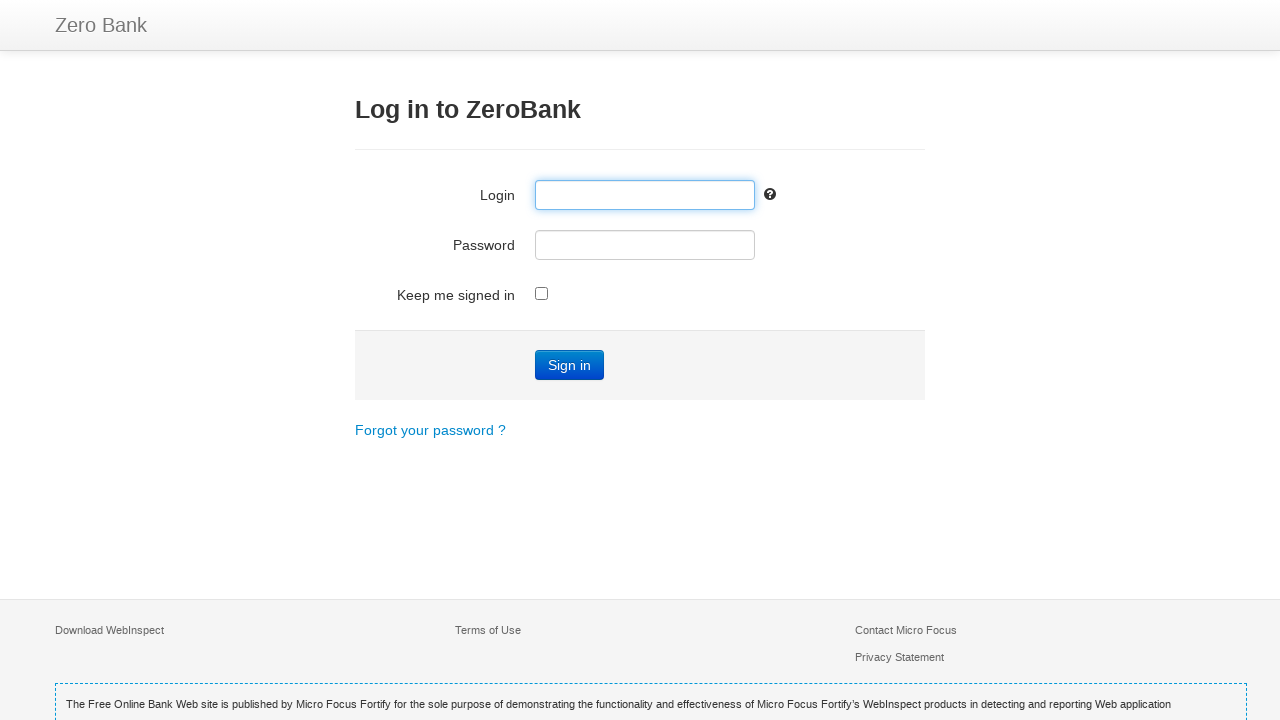

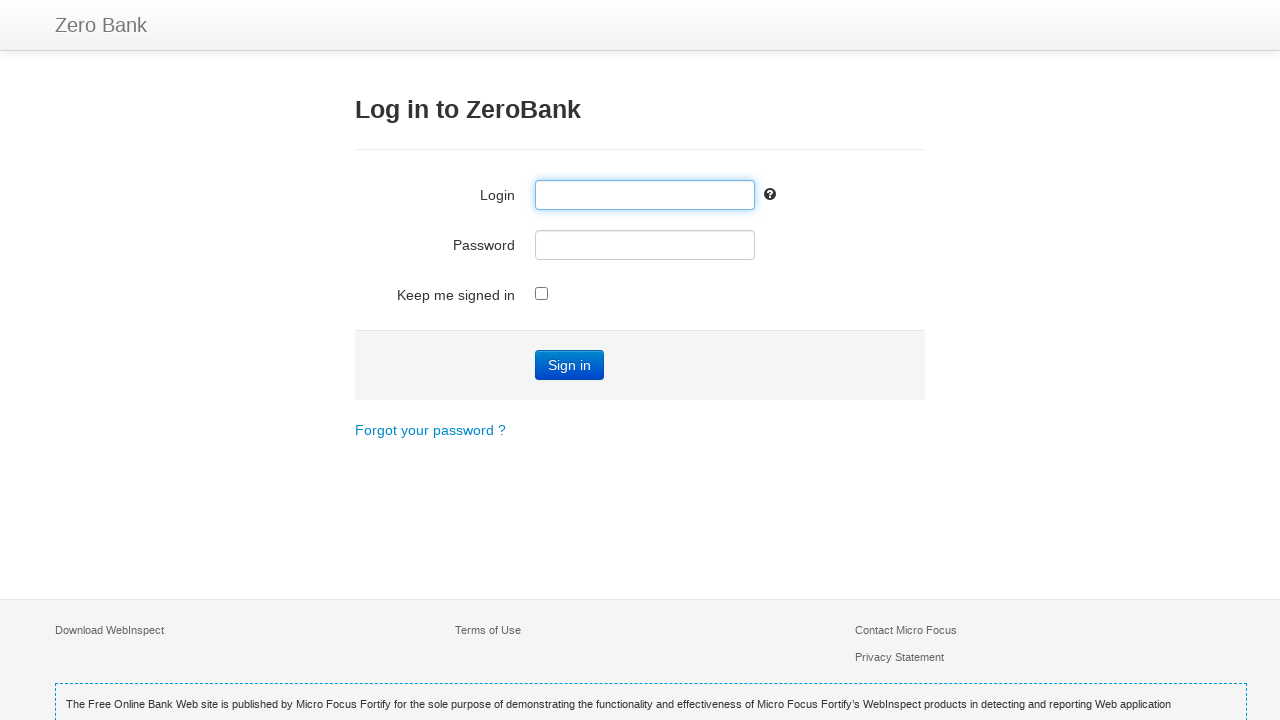